Tests the main navigation menu functionality by opening and closing different menu sections (Fächer, Über Uns, Mitmachen) and verifying menu items are visible.

Starting URL: https://serlo.org/

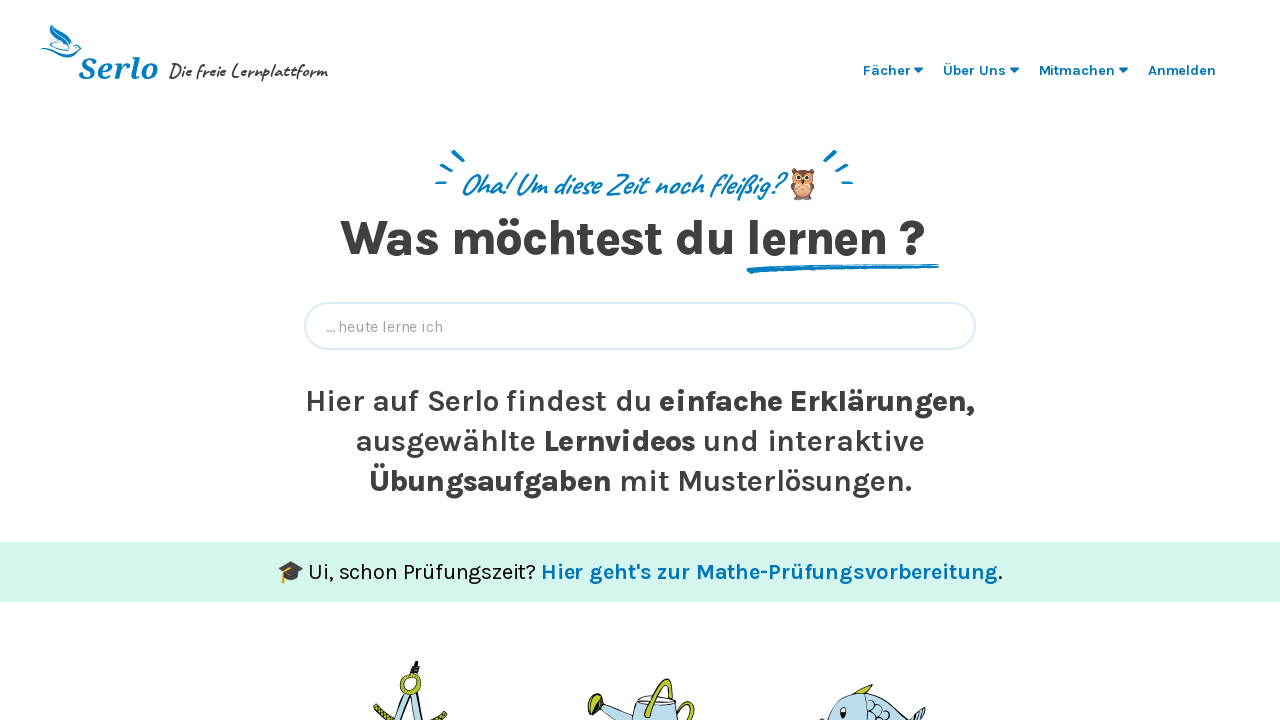

Clicked on Fächer menu item at (887, 70) on ul >> text=Fächer
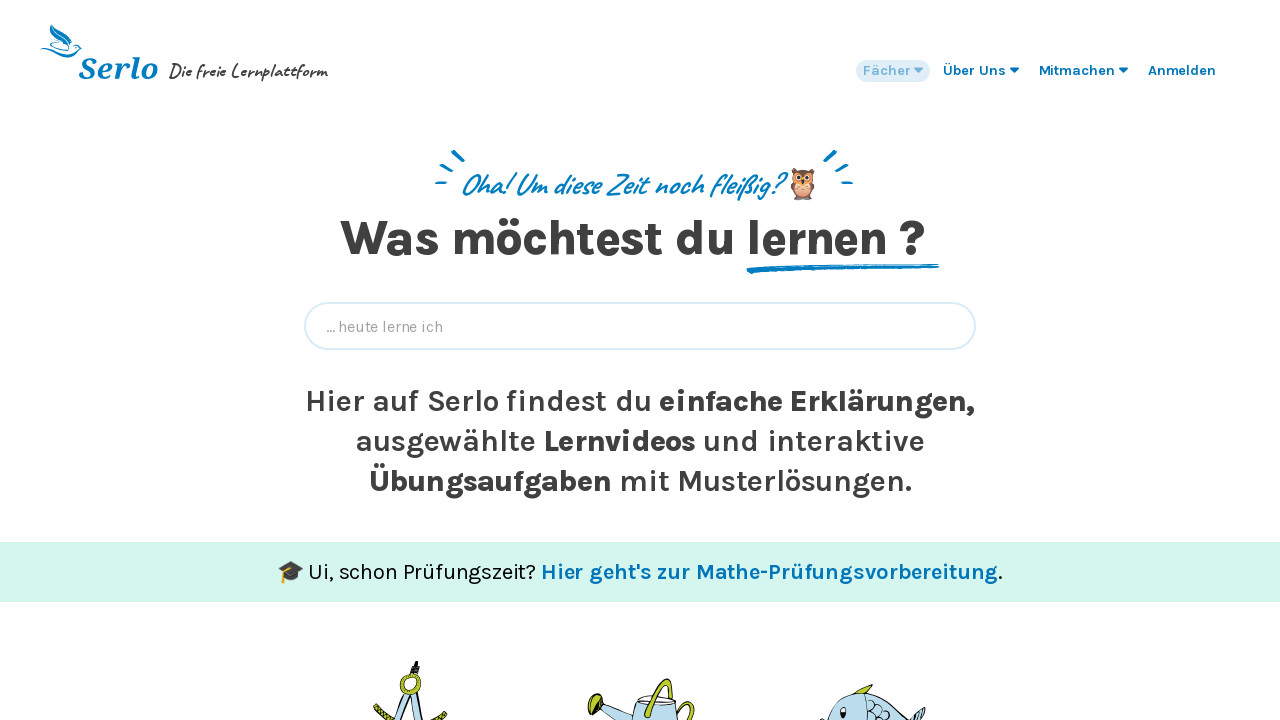

Waited 200ms for menu animation
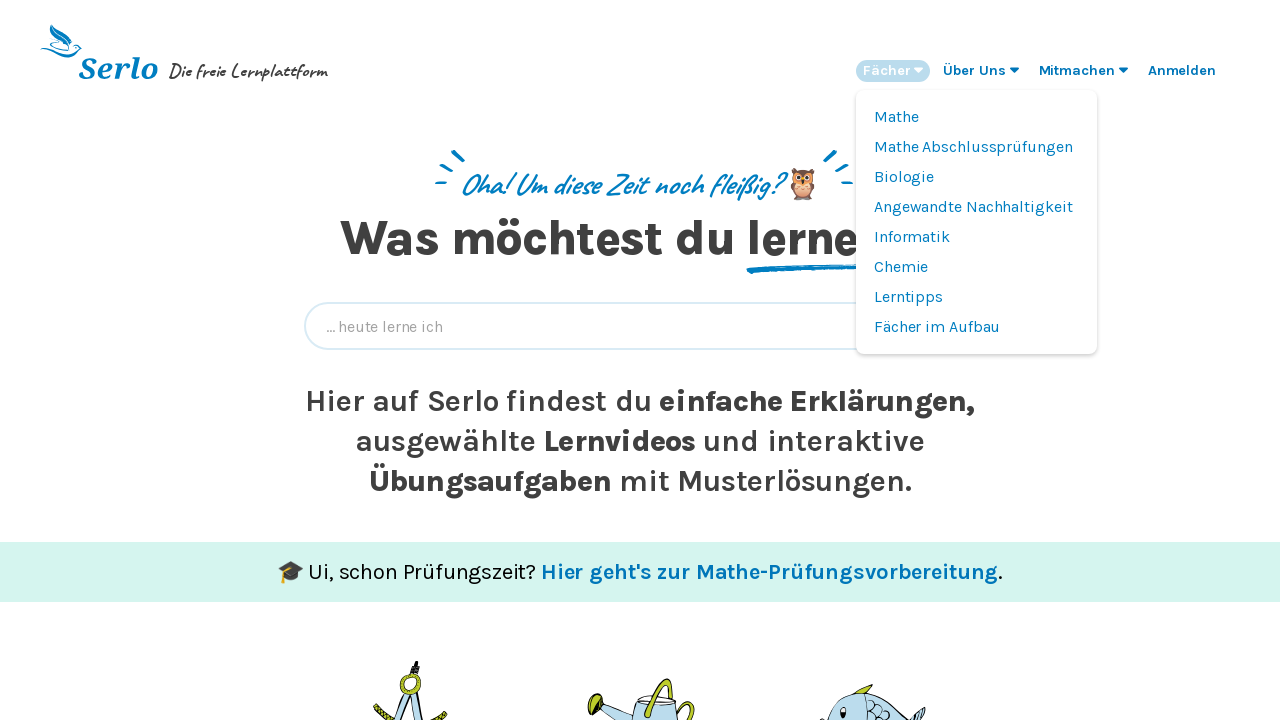

Verified Fächer menu opened with 'Angewandte Nachhaltigkeit' visible
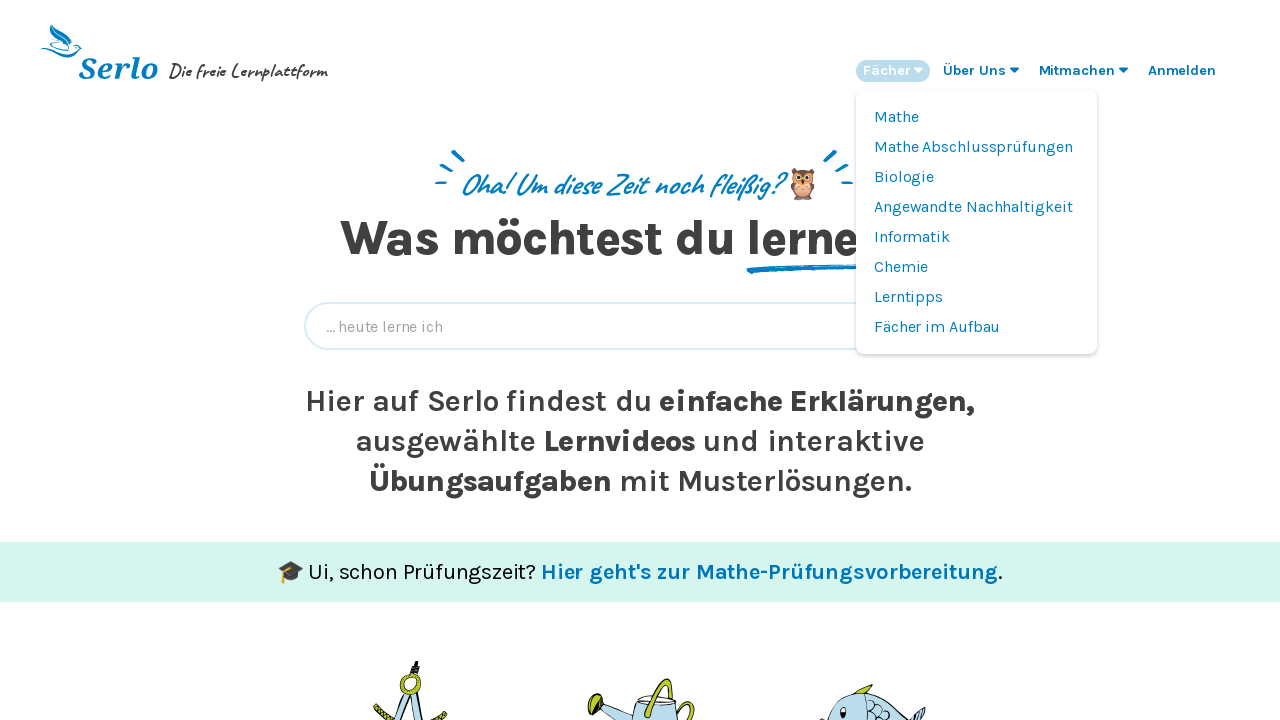

Clicked on Fächer menu to close it at (887, 70) on ul >> text=Fächer
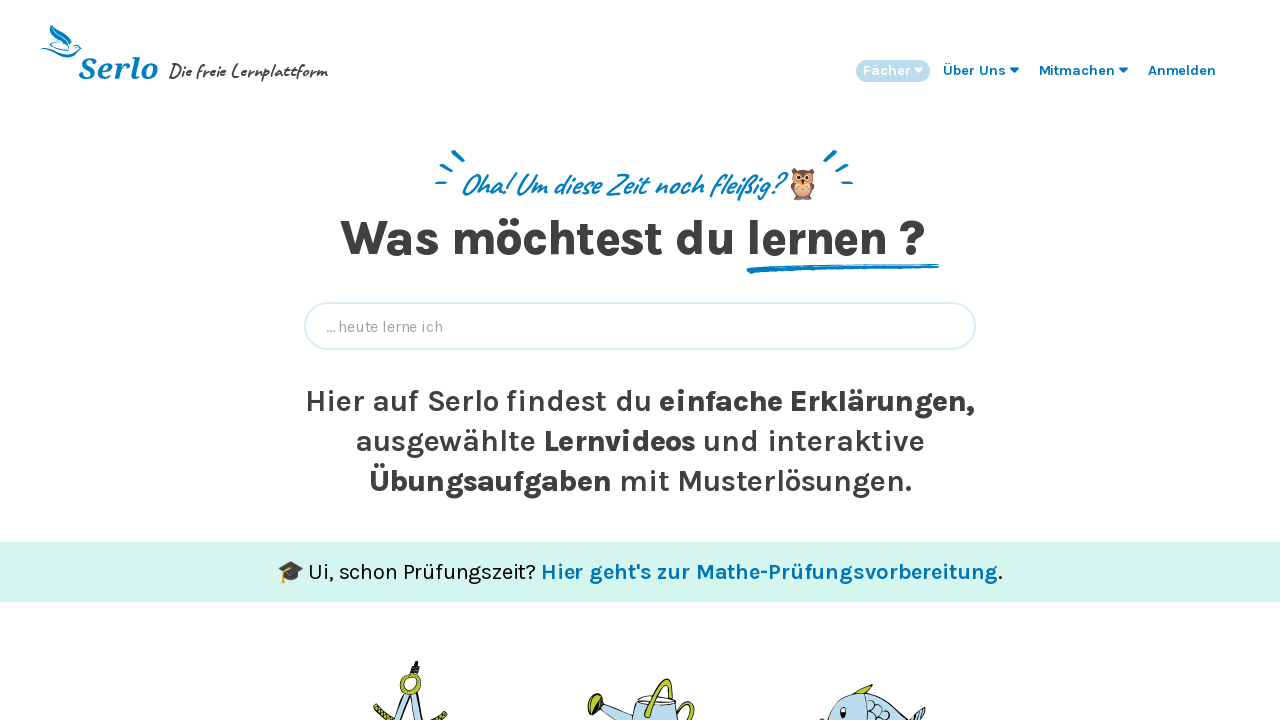

Waited 200ms for menu animation
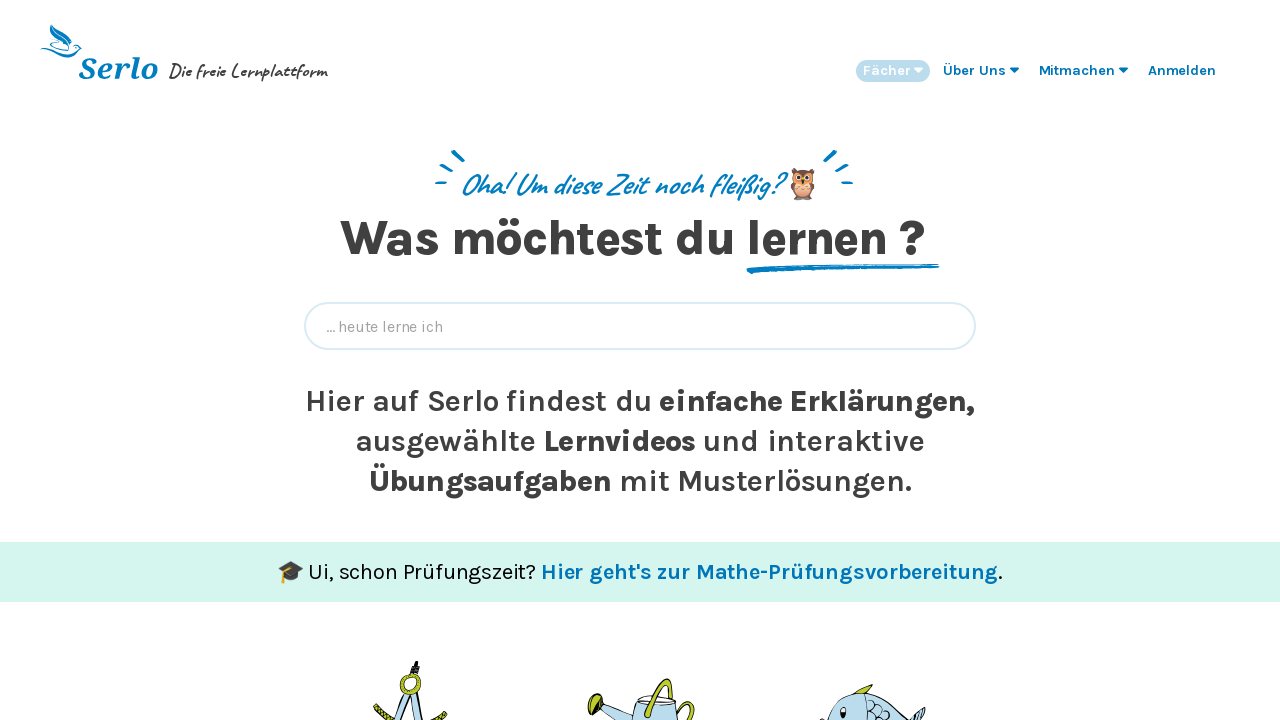

Clicked on Über Uns menu item at (974, 70) on ul >> text=Über Uns
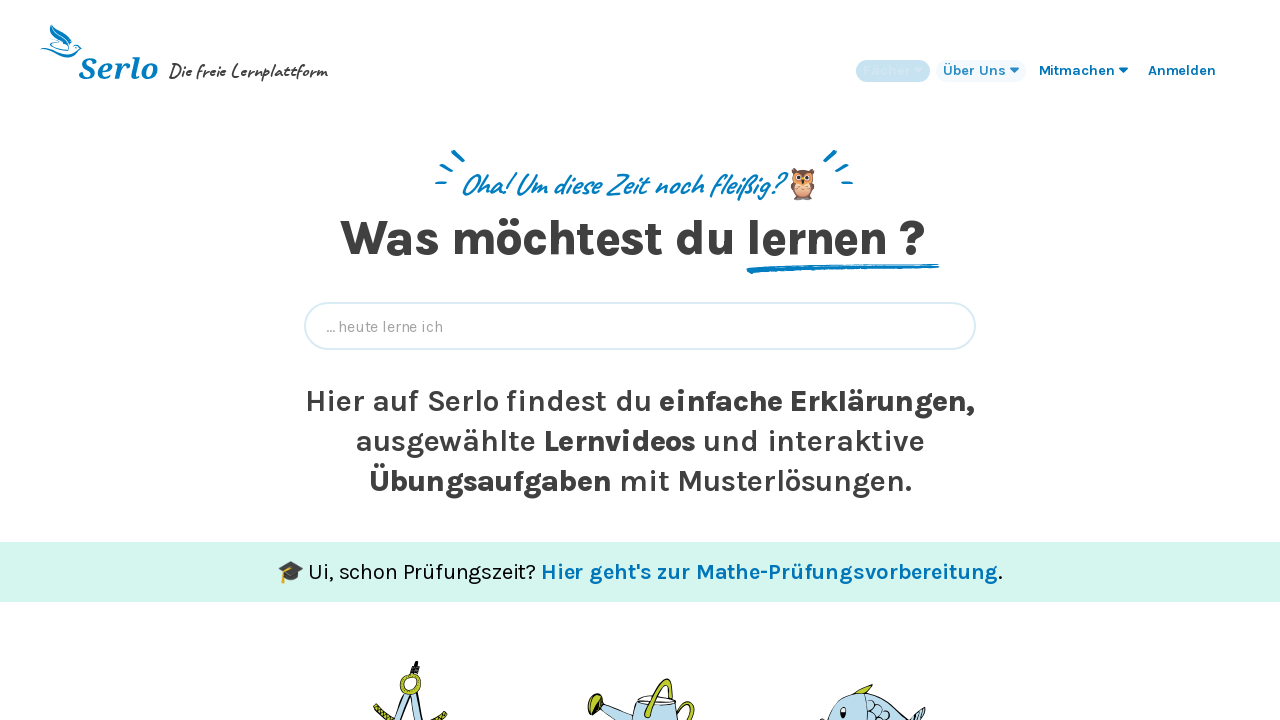

Waited 200ms for menu animation
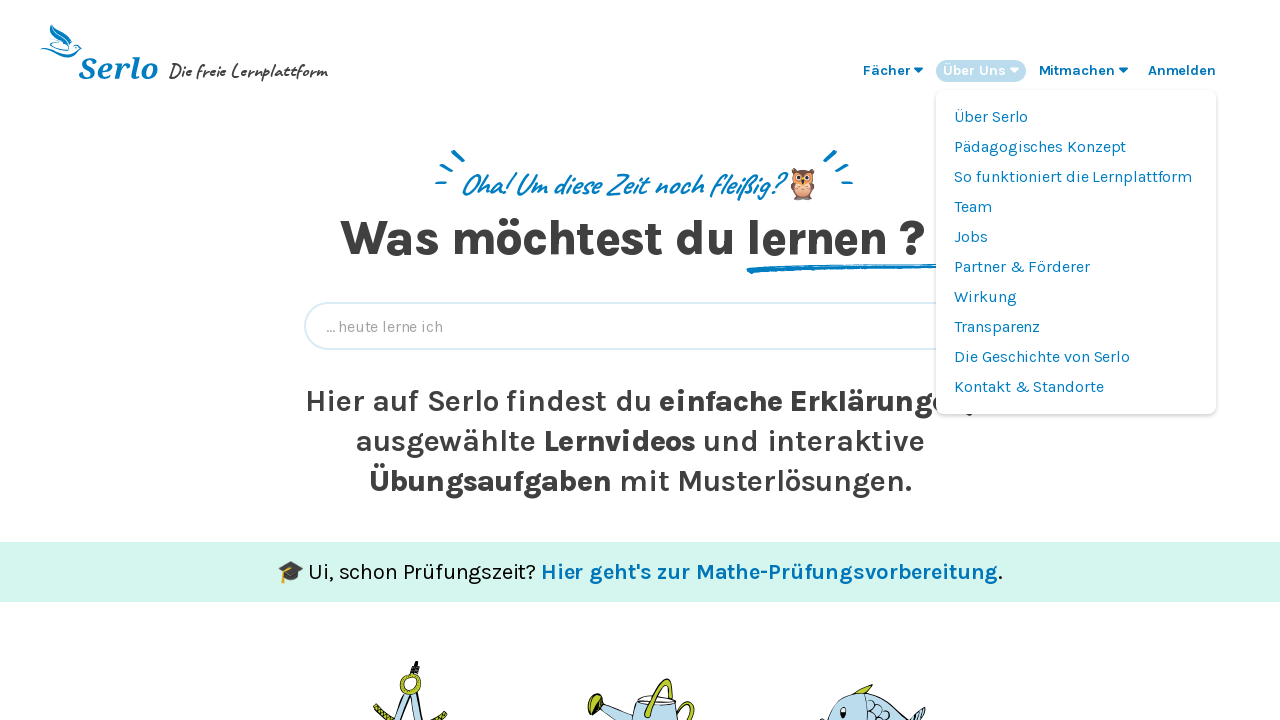

Verified Über Uns menu opened with 'Transparenz' visible
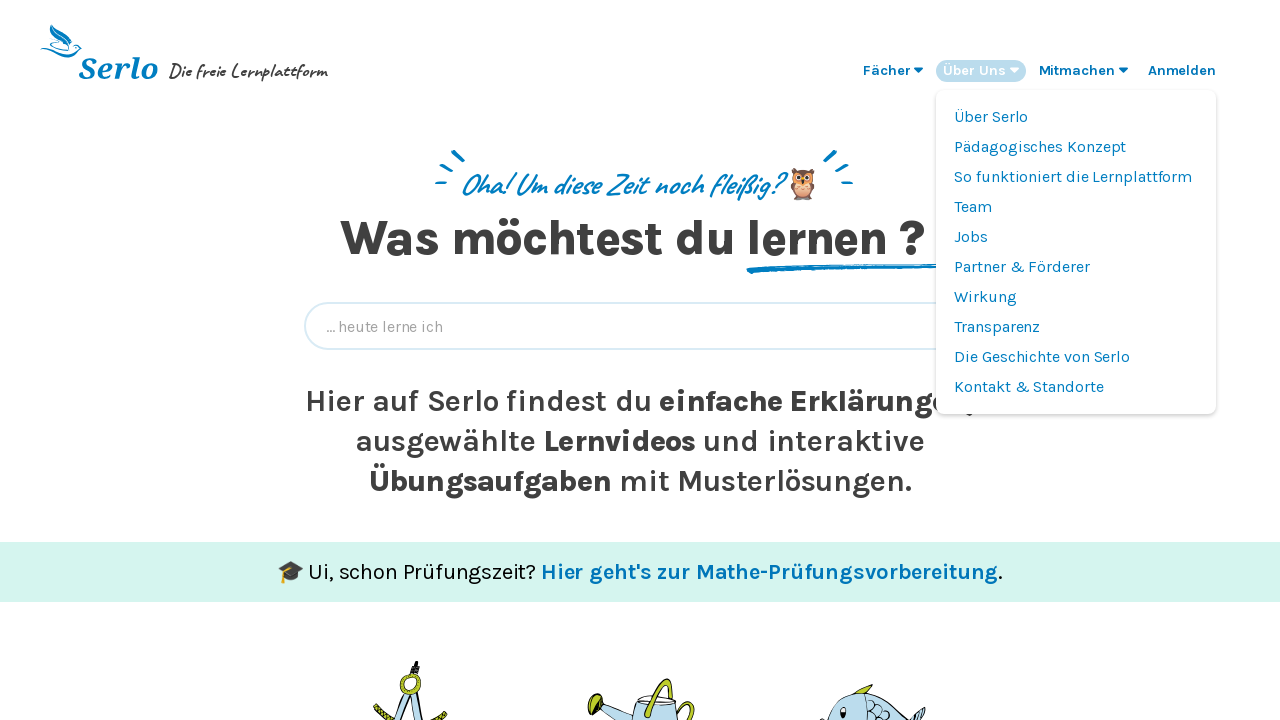

Clicked on Über Uns menu to close it at (974, 70) on ul >> text=Über Uns
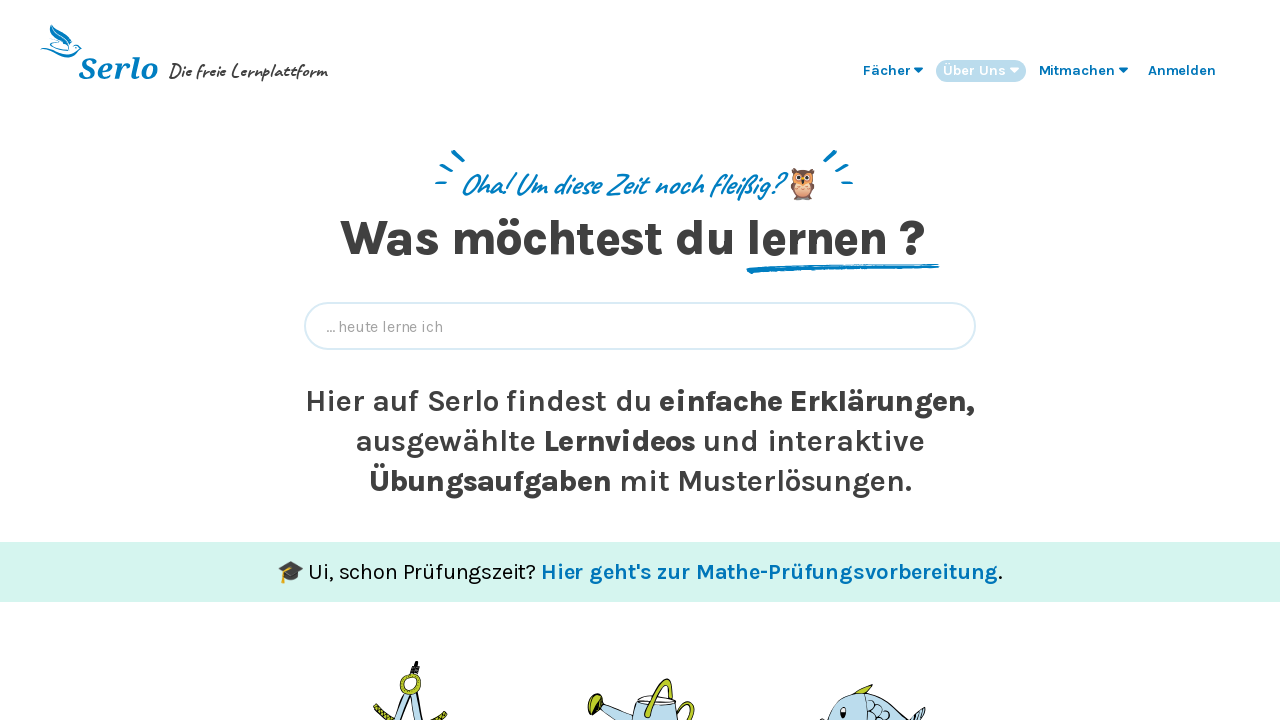

Waited 200ms for menu animation
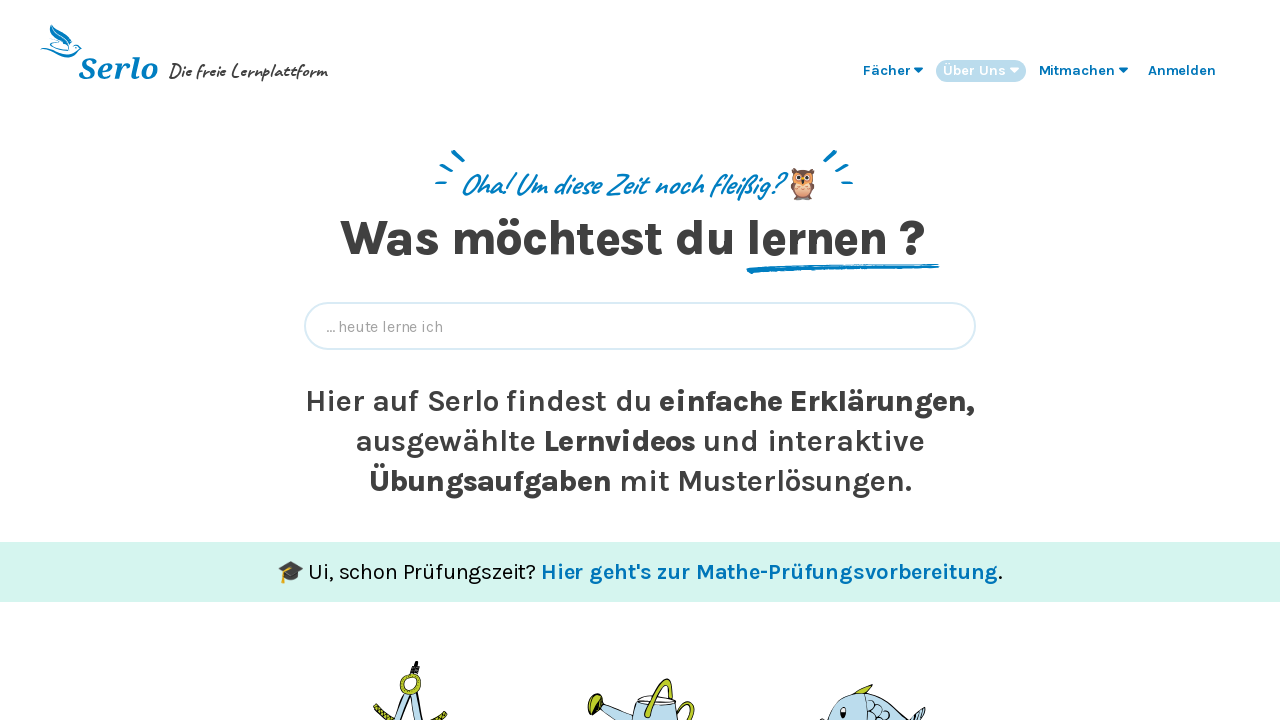

Clicked on Mitmachen menu item at (1077, 70) on ul >> text=Mitmachen
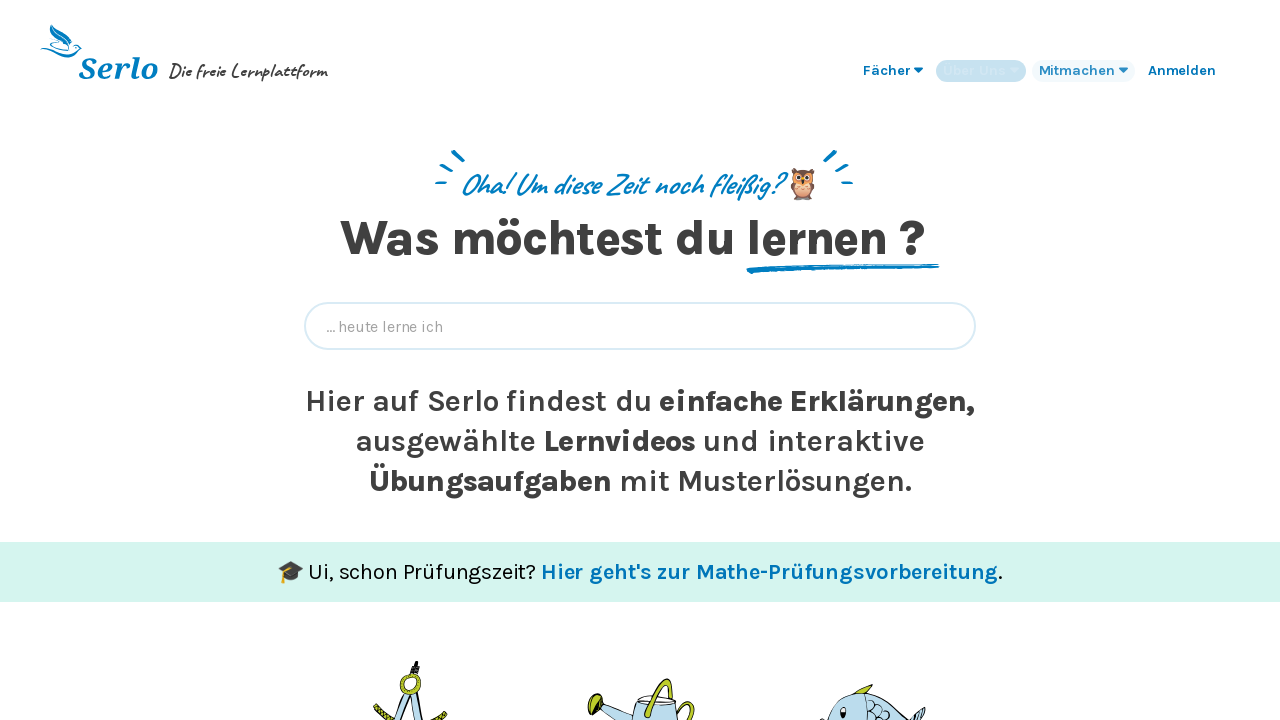

Waited 200ms for menu animation
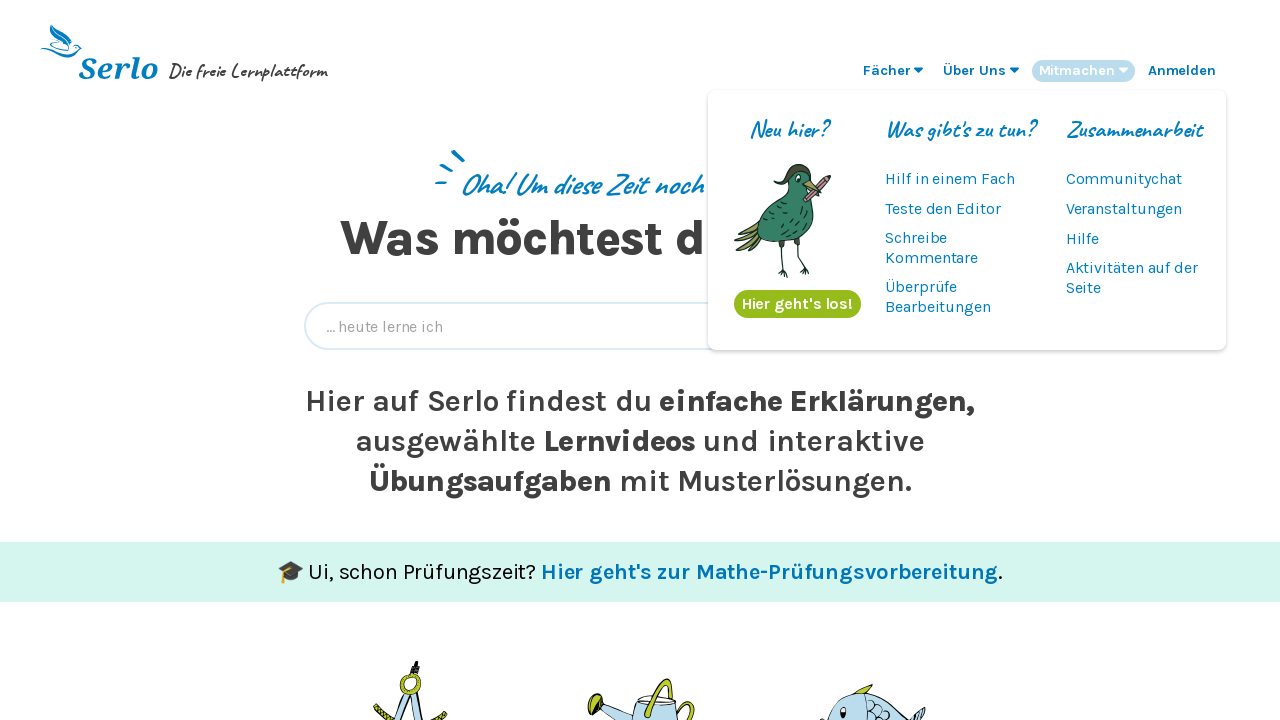

Verified Mitmachen menu opened with 'Neu hier?' visible
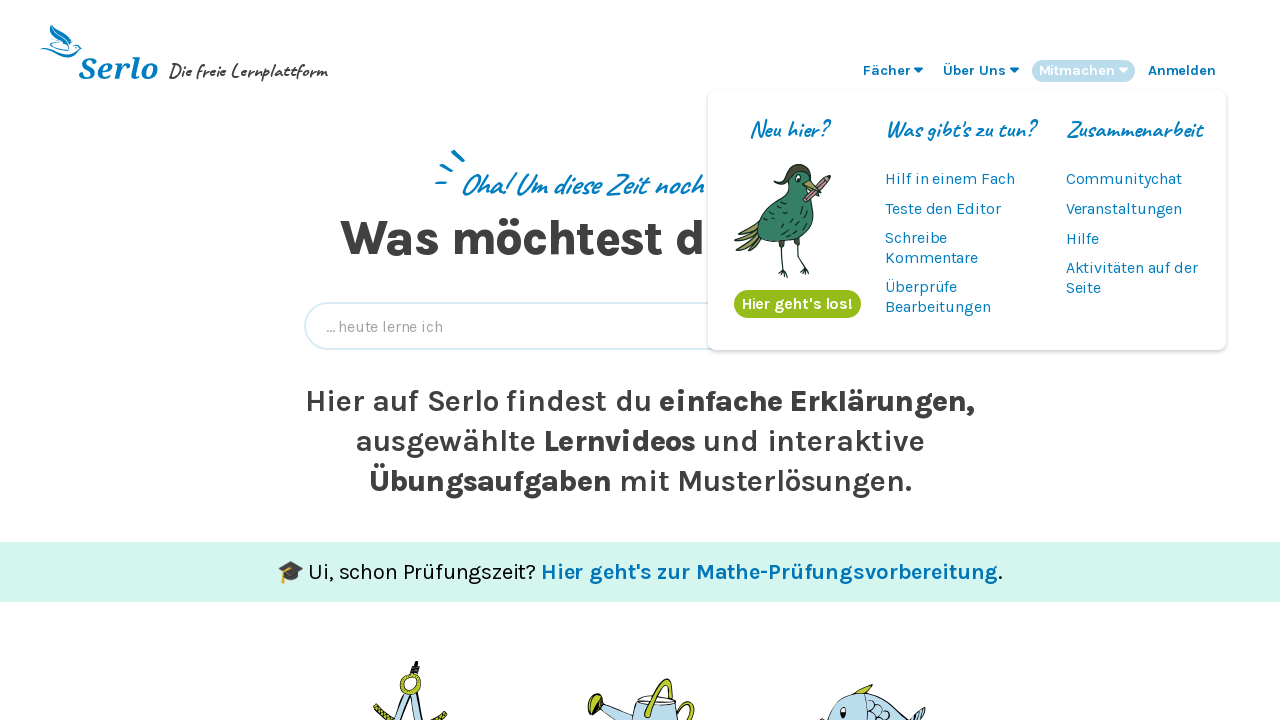

Navigated to https://serlo.org/mathe
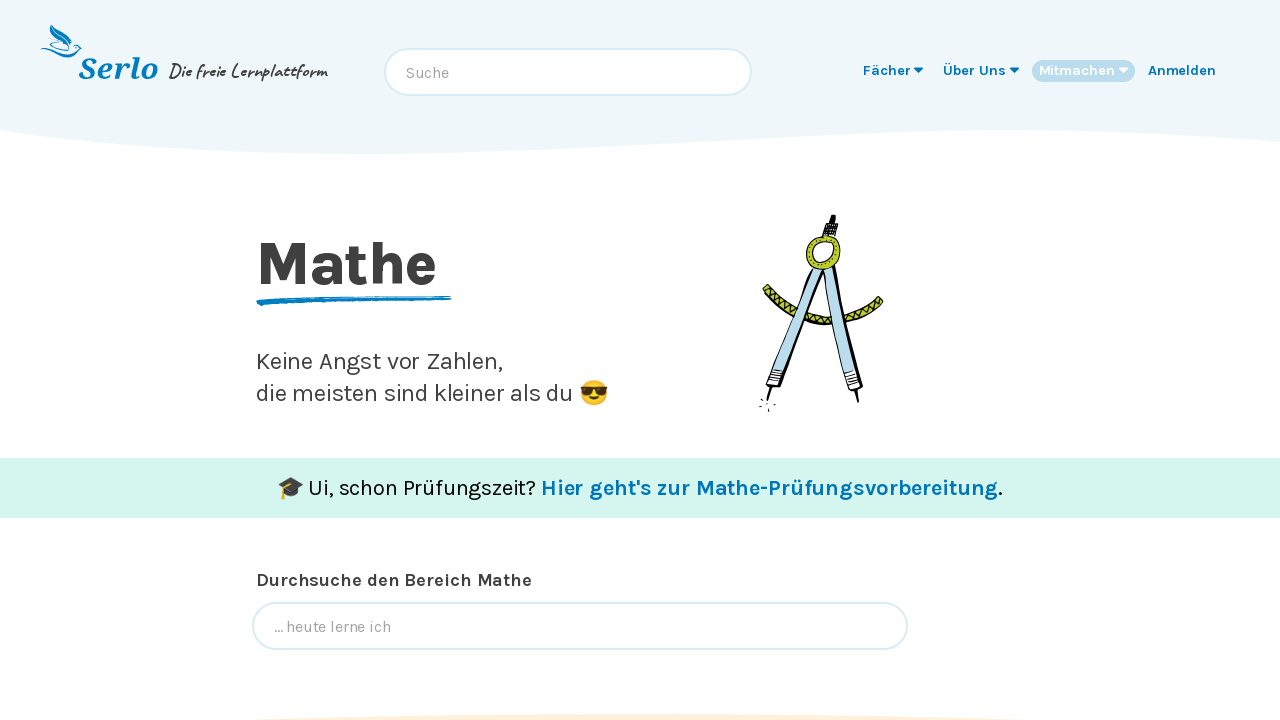

Clicked on Fächer menu item on mathe page at (887, 70) on ul >> text=Fächer
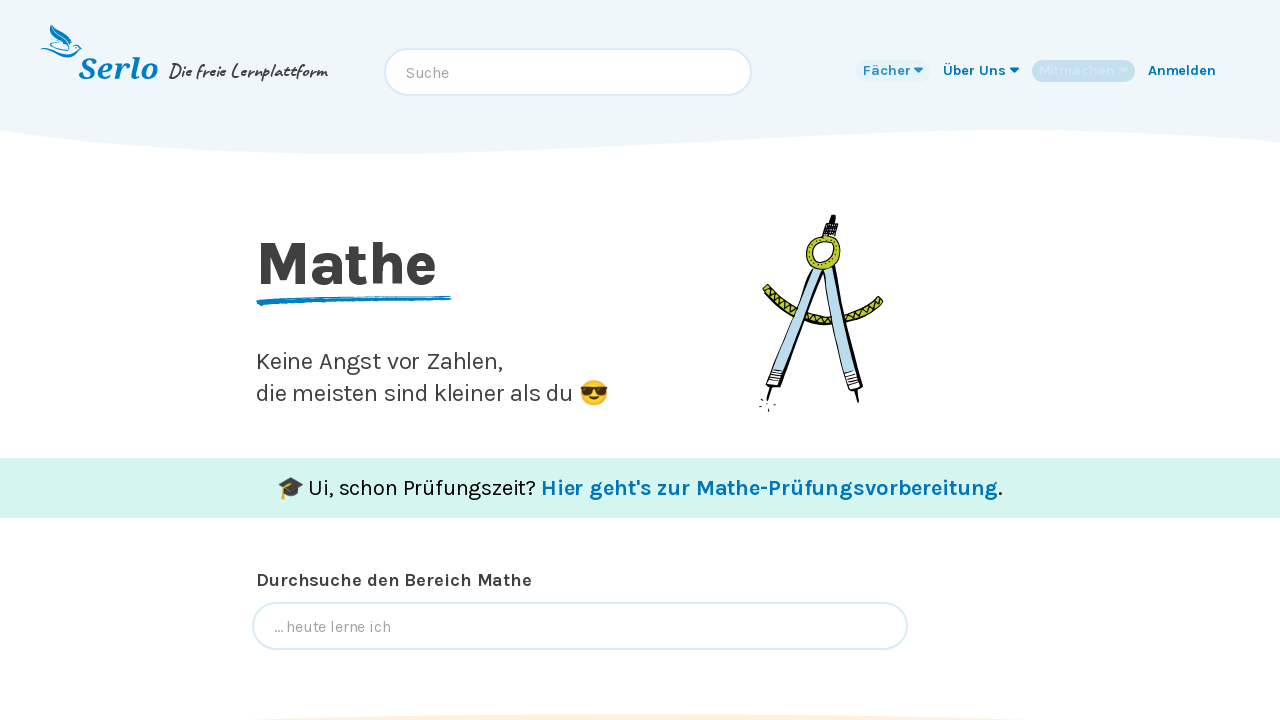

Waited 200ms for menu animation
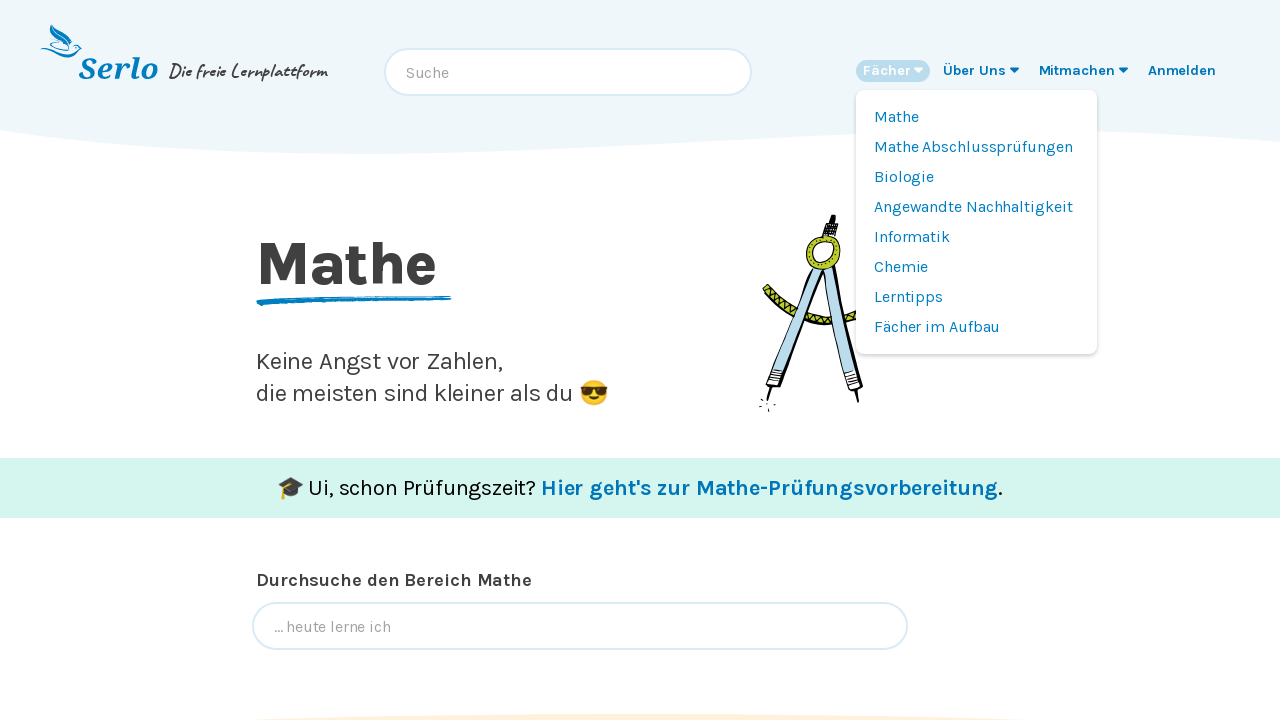

Verified Fächer menu opened on mathe page with 'Angewandte Nachhaltigkeit' visible
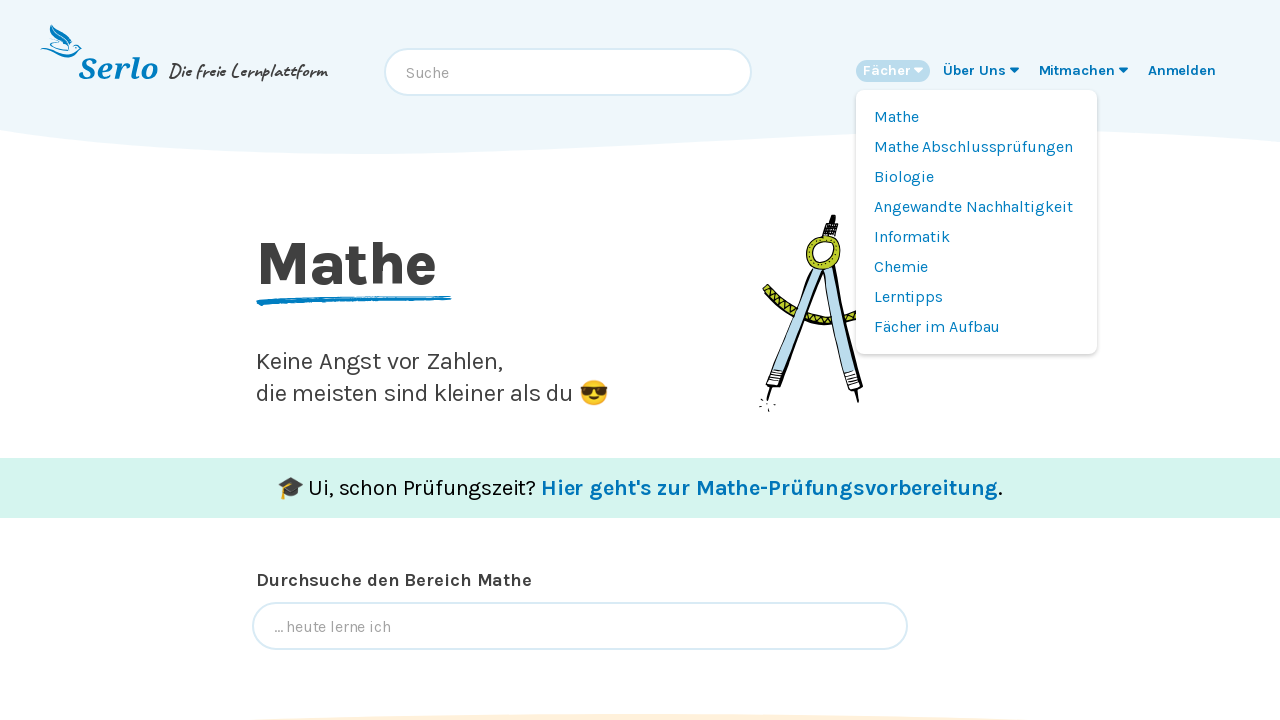

Clicked on Fächer menu to close it at (887, 70) on ul >> text=Fächer
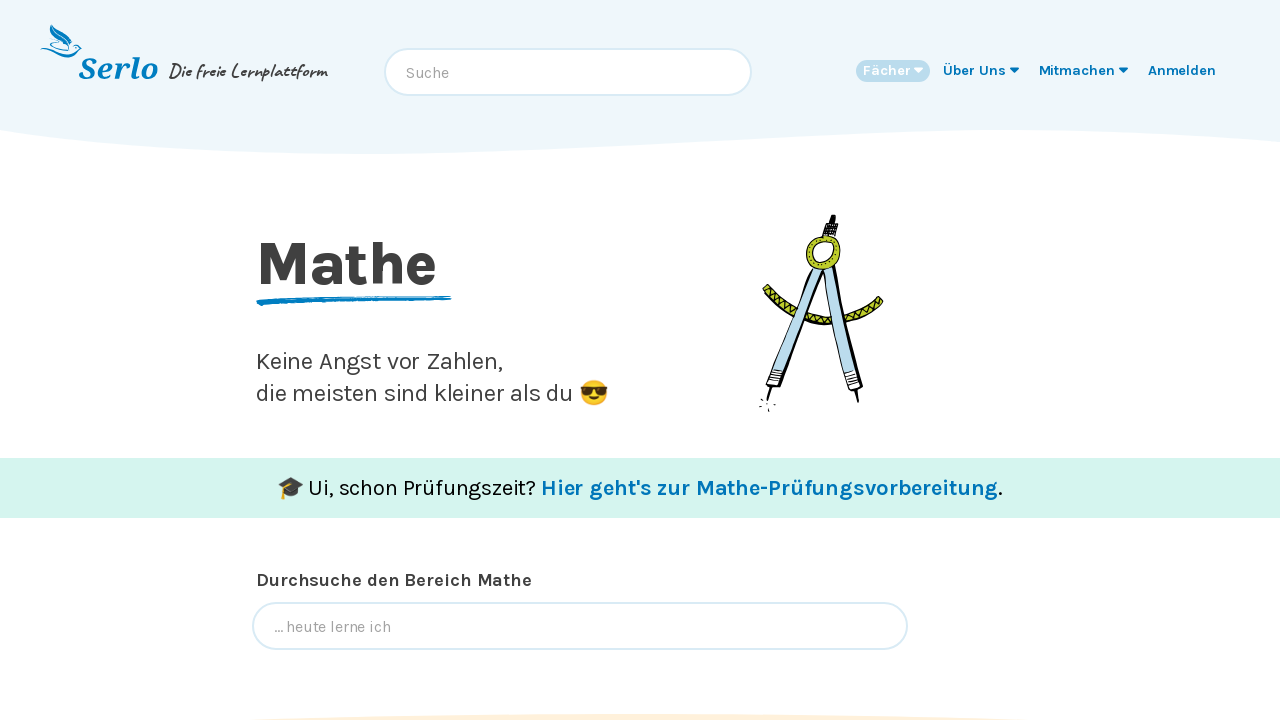

Waited 200ms for menu animation
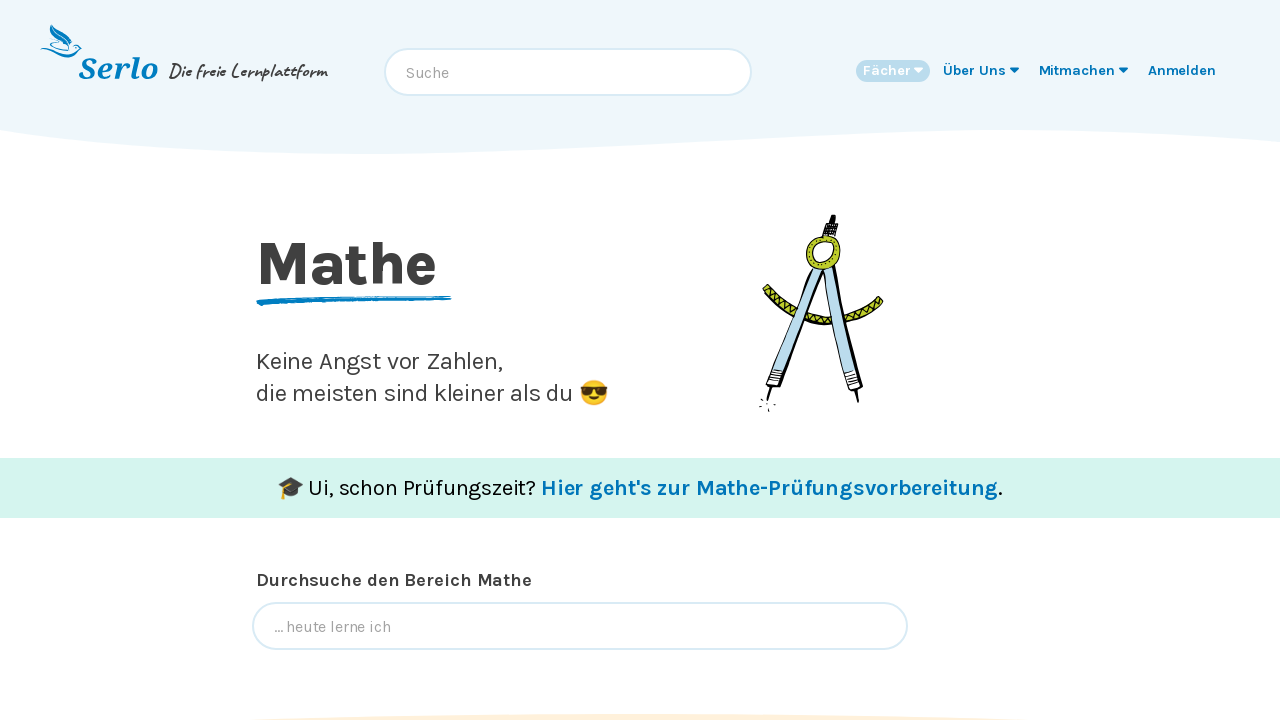

Clicked on Über Uns menu item on mathe page at (974, 70) on ul >> text=Über Uns
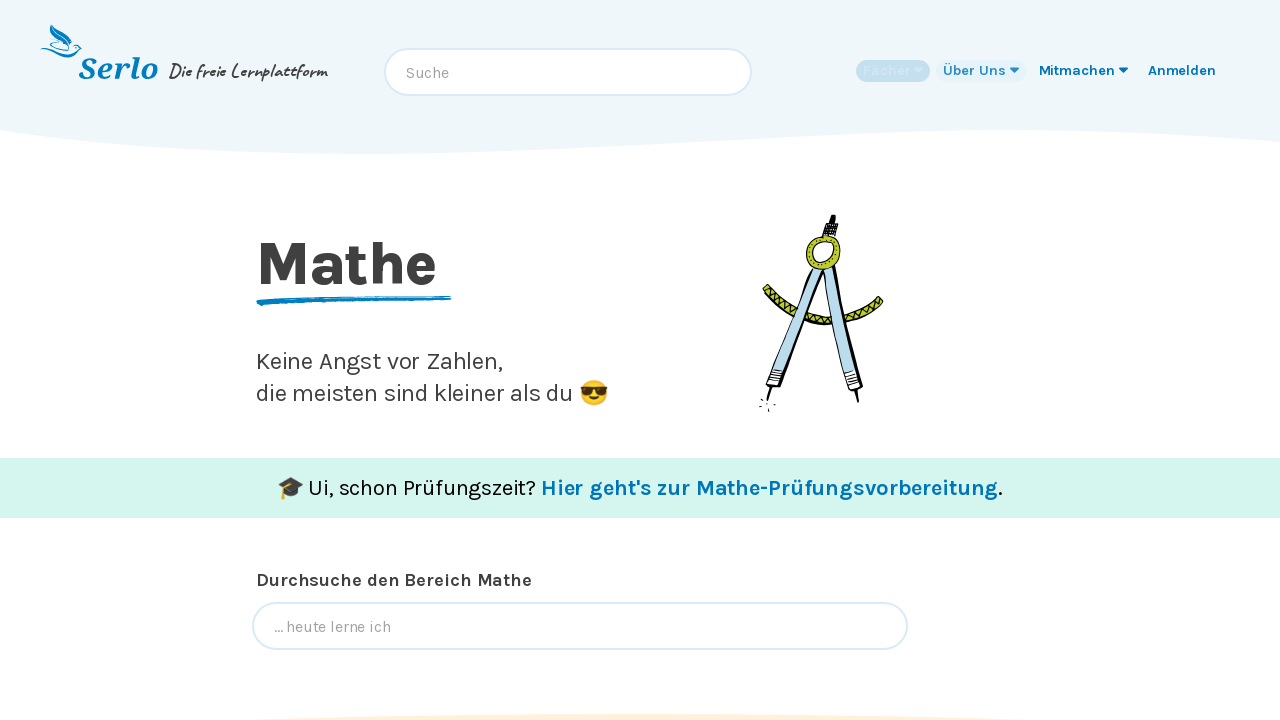

Waited 200ms for menu animation
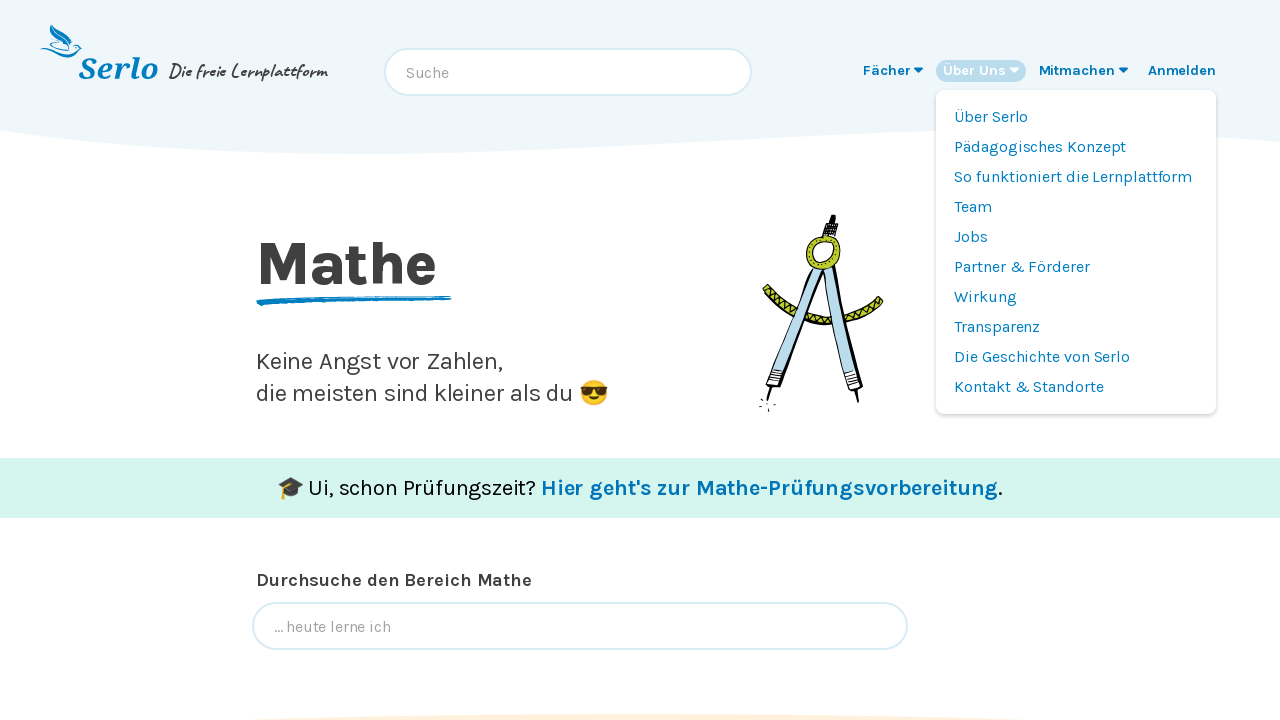

Clicked on Über Uns menu to close it at (974, 70) on ul >> text=Über Uns
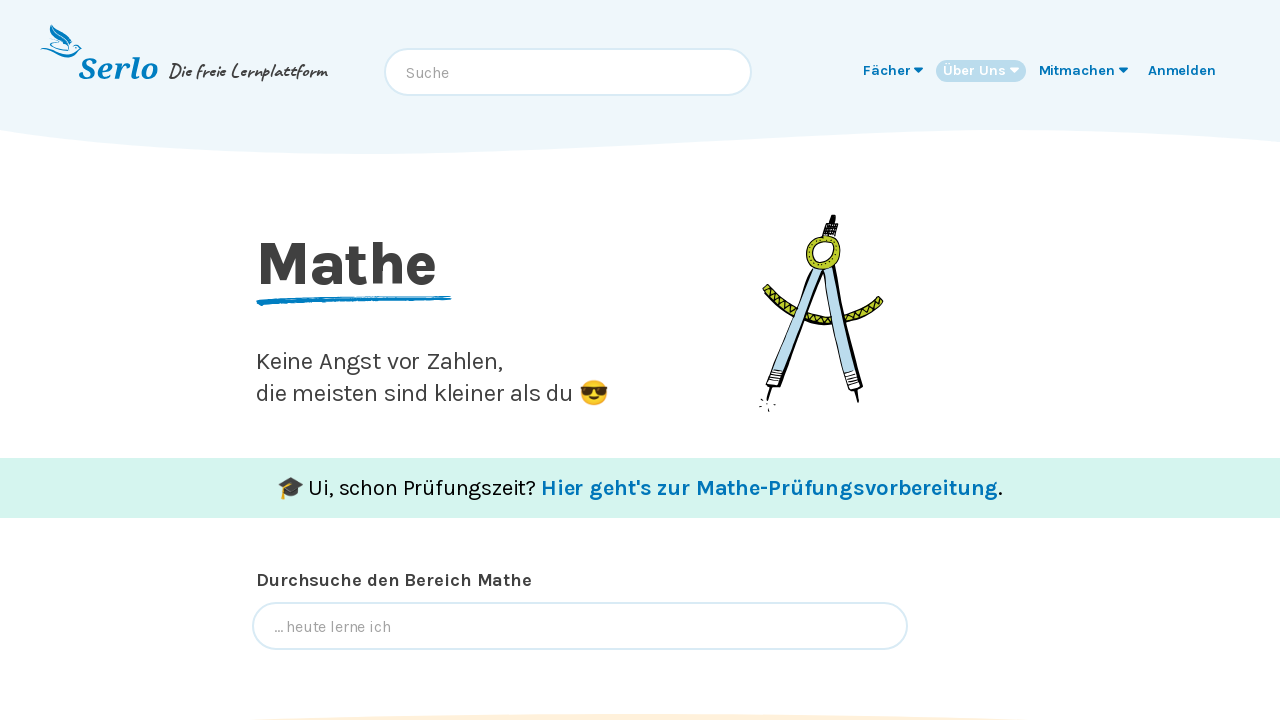

Waited 200ms for menu animation
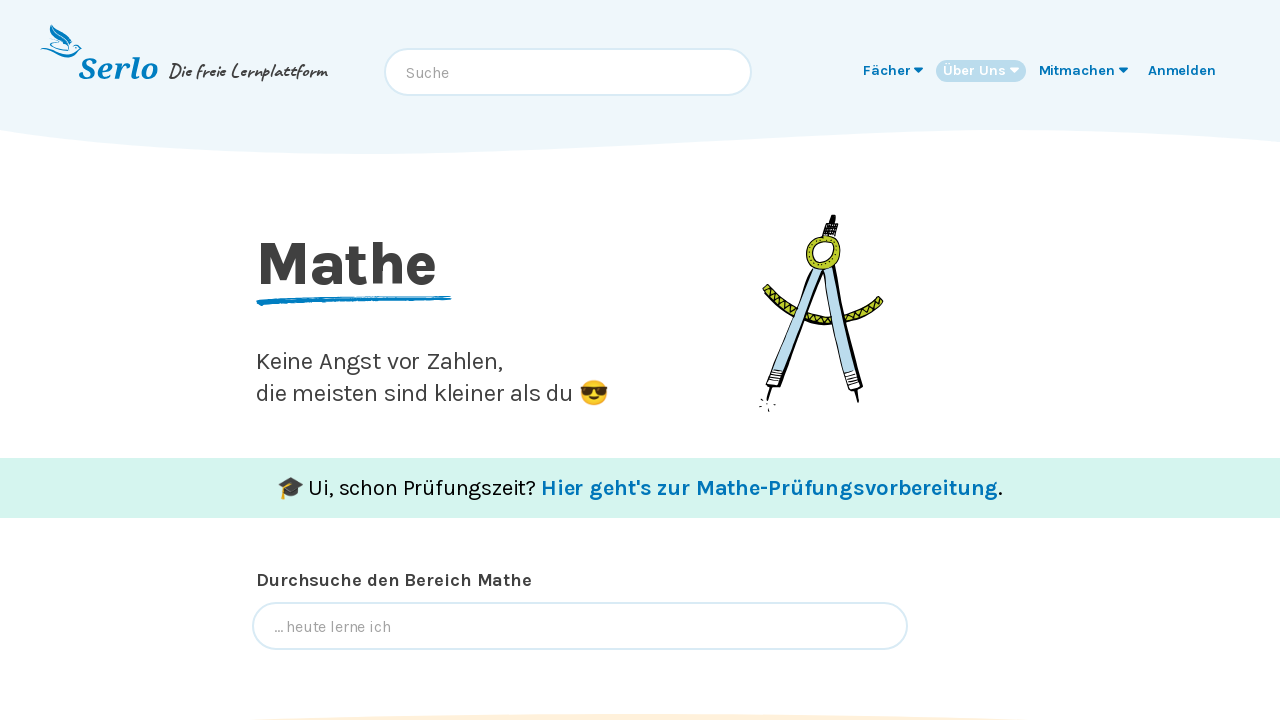

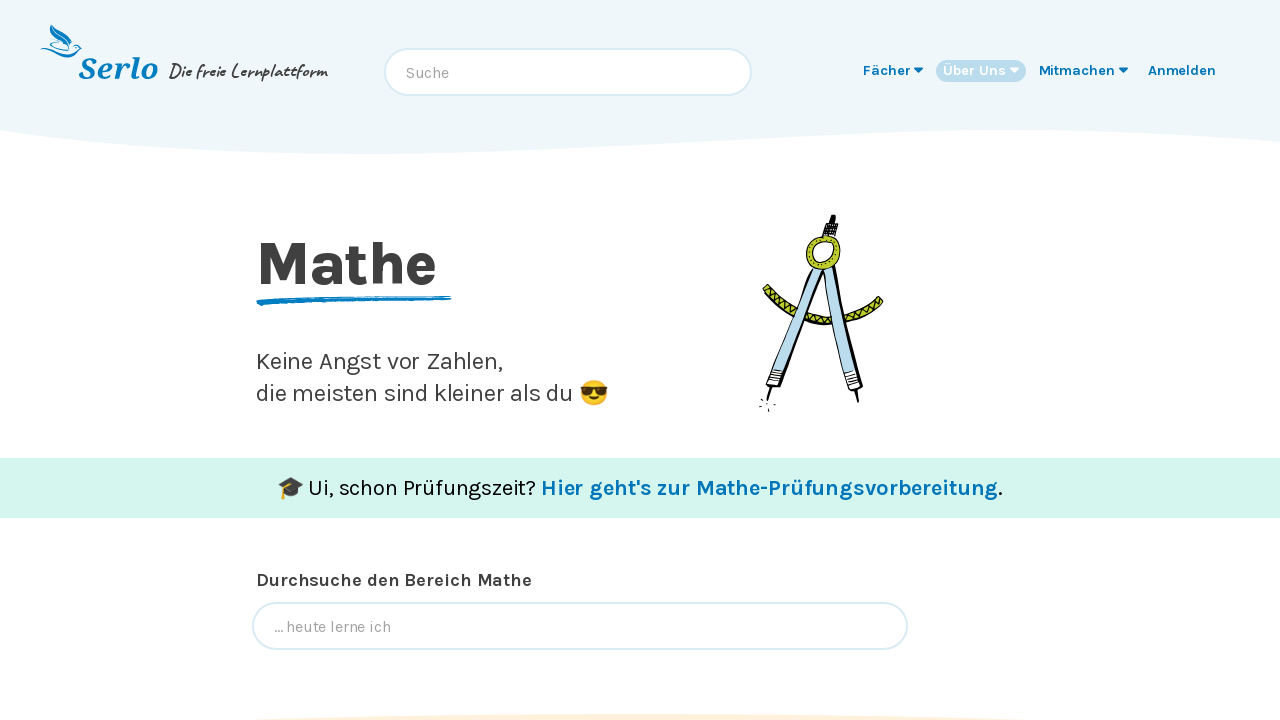